Tests that the GitHub link opens the correct Playwright repository in a new tab

Starting URL: https://playwright.dev/

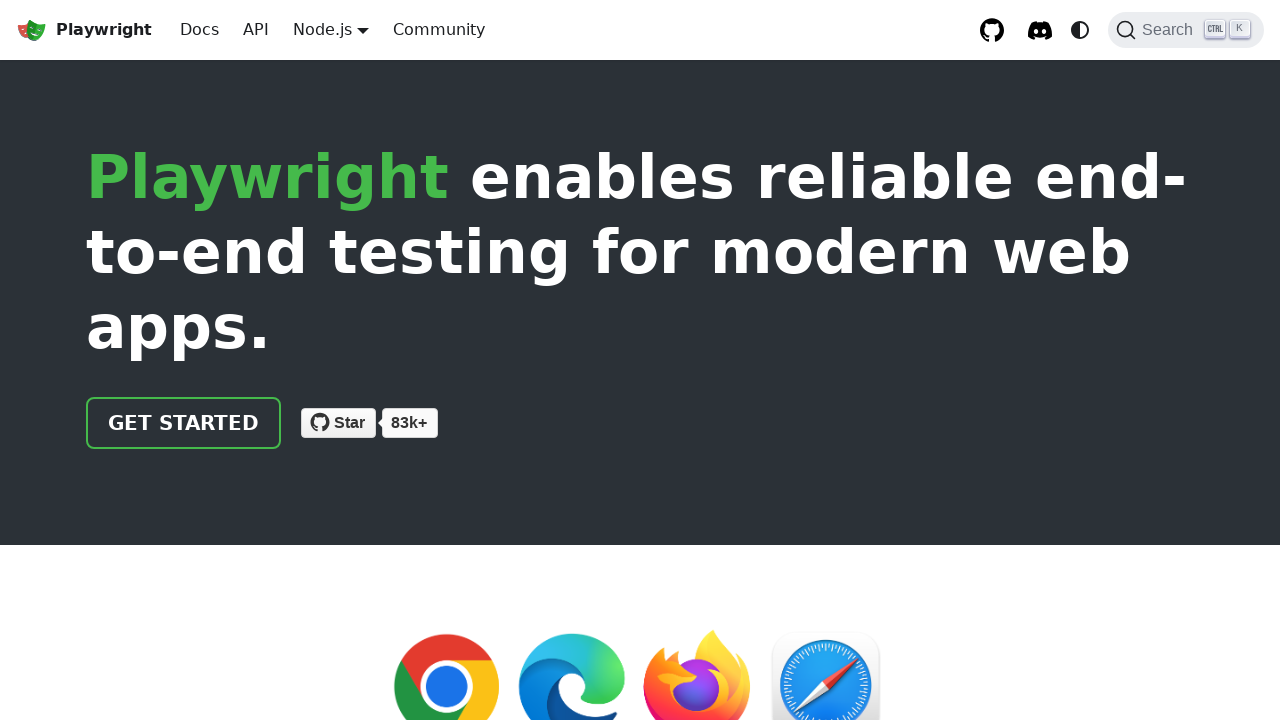

Clicked GitHub repository link in top right at (992, 30) on internal:role=link[name="GitHub repository"i]
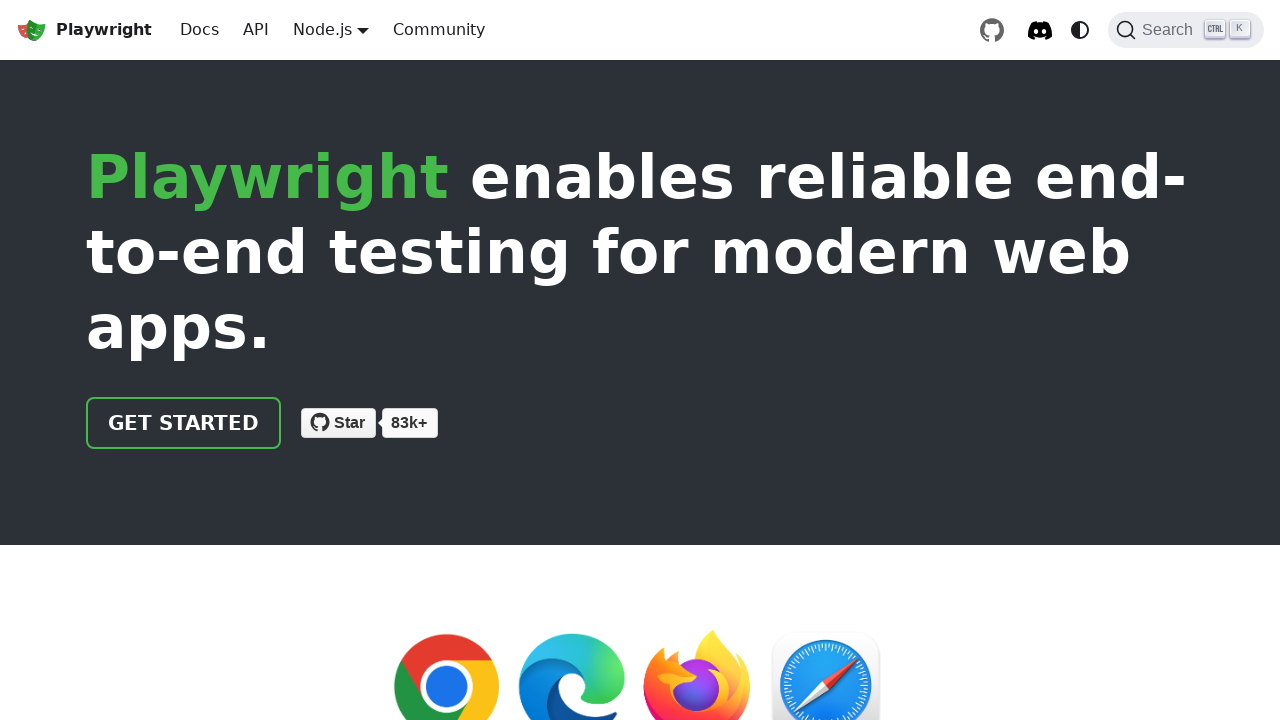

GitHub link opened in new tab
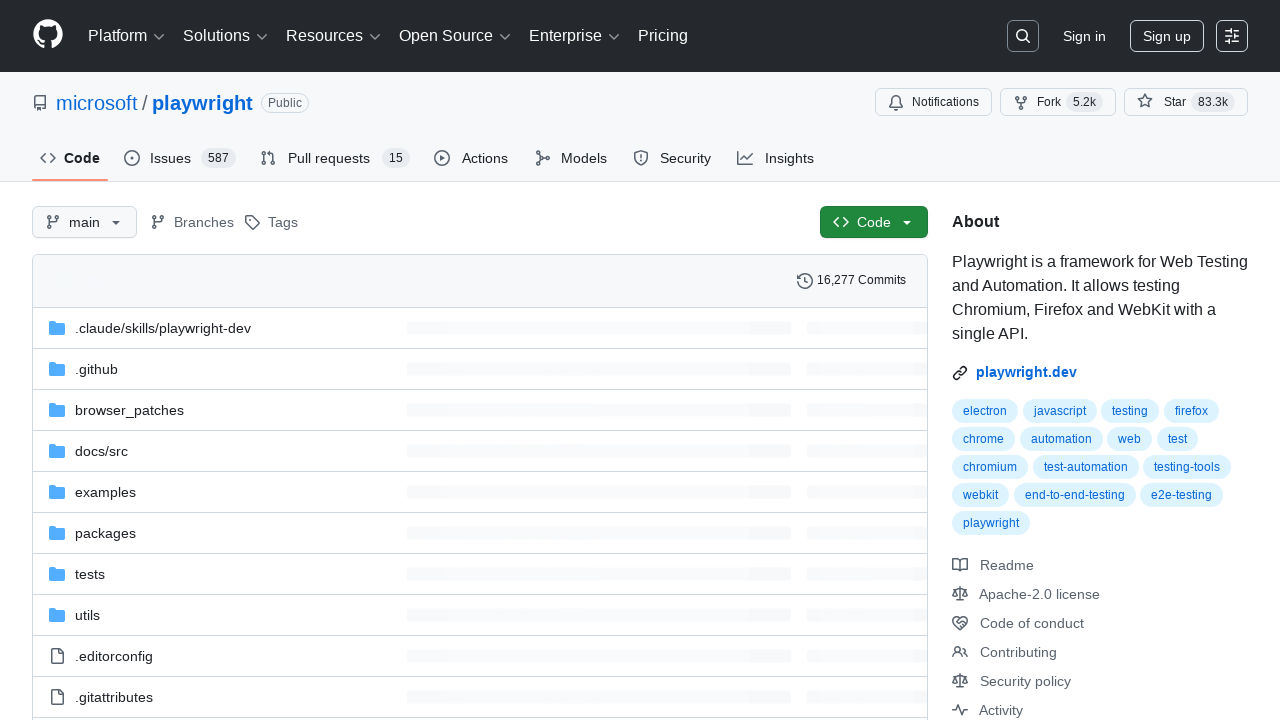

New tab fully loaded
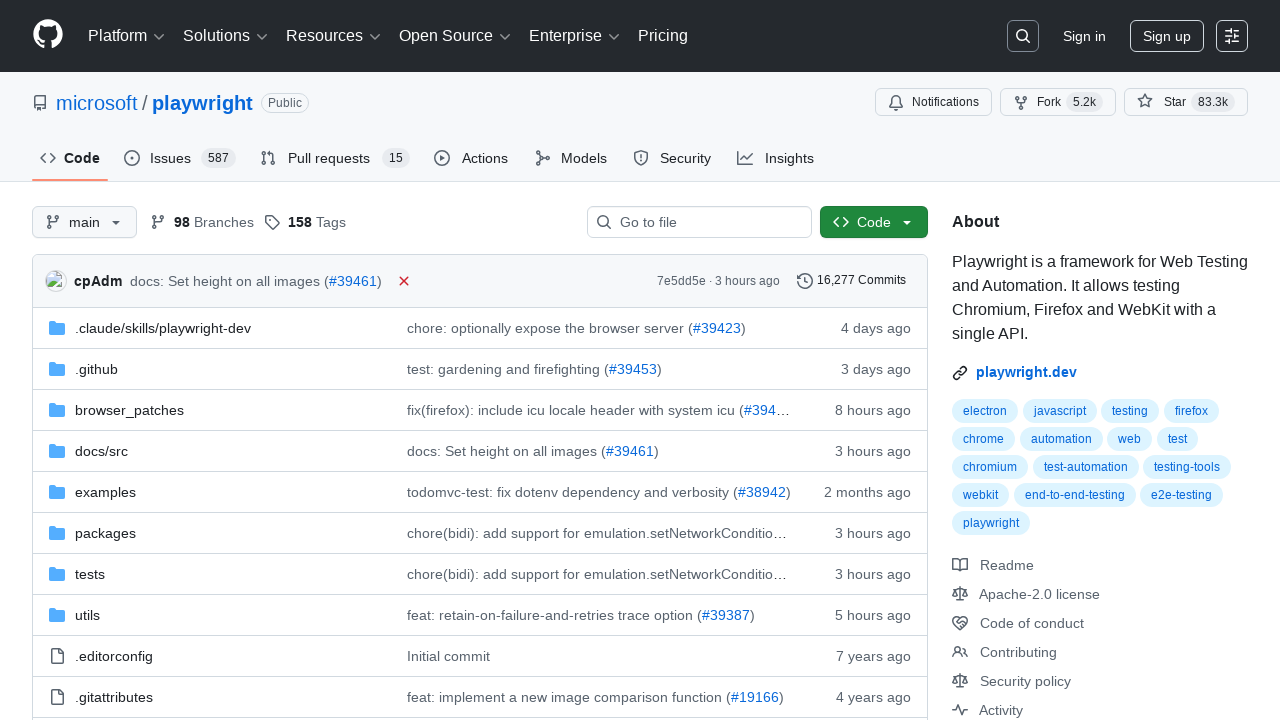

Verified URL is correct: https://github.com/microsoft/playwright
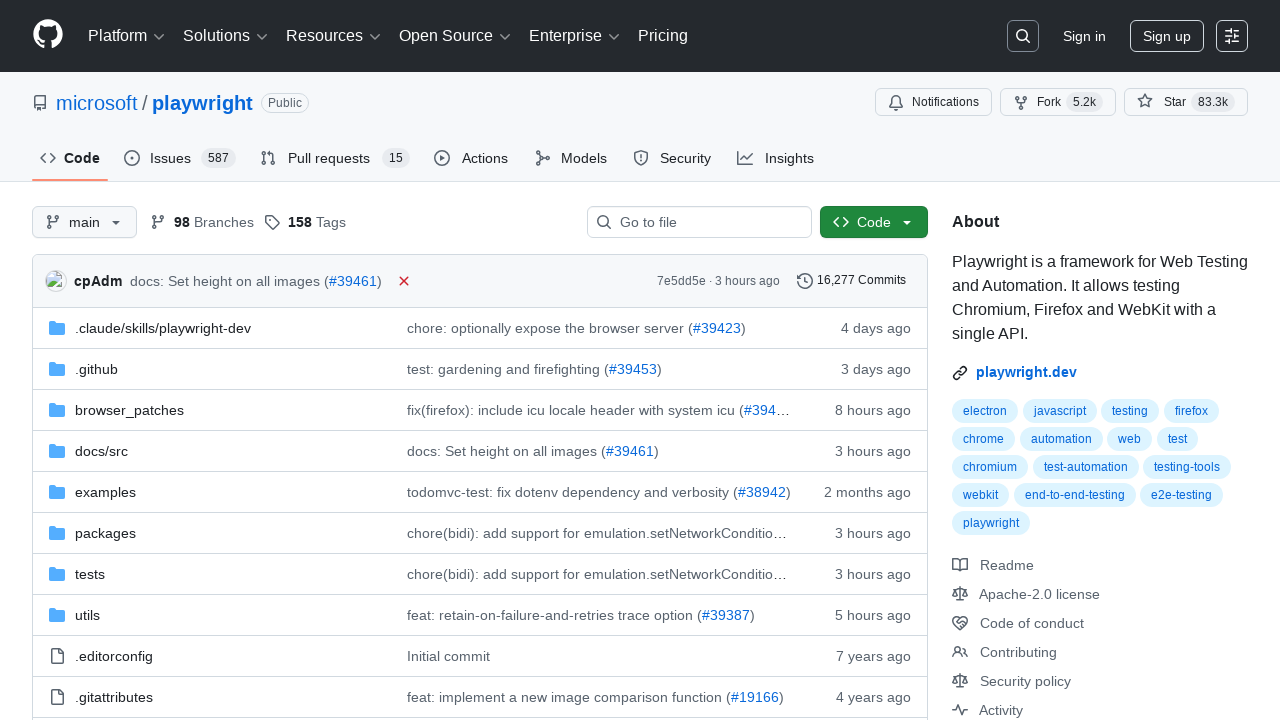

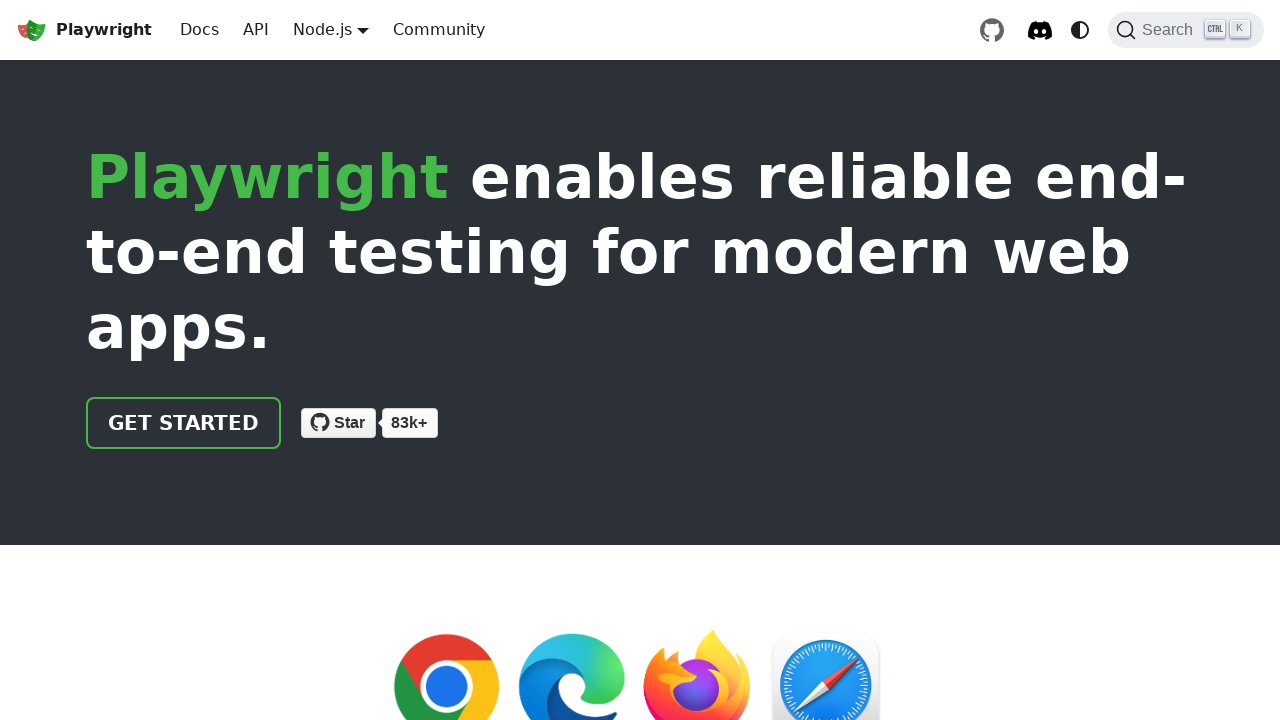